Tests keyboard input functionality by clicking on a text field, entering a name, and clicking a button

Starting URL: https://formy-project.herokuapp.com/keypress

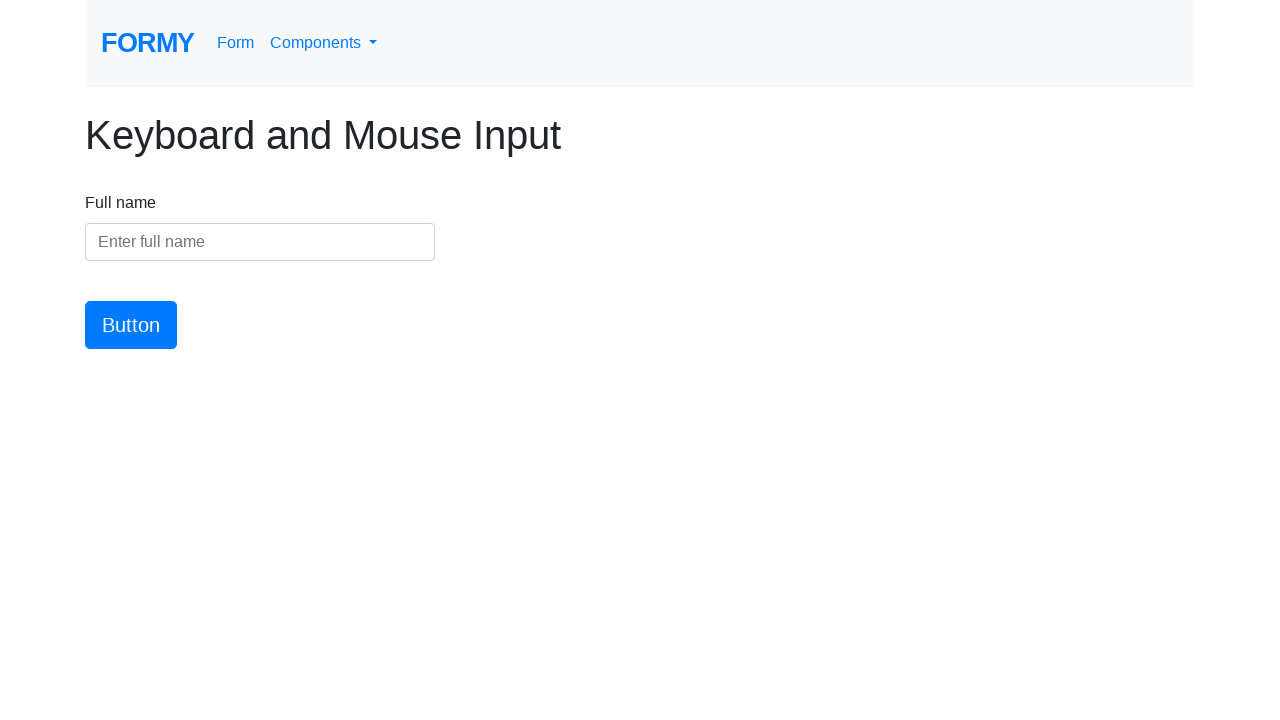

Clicked on the name input field at (260, 242) on input#name
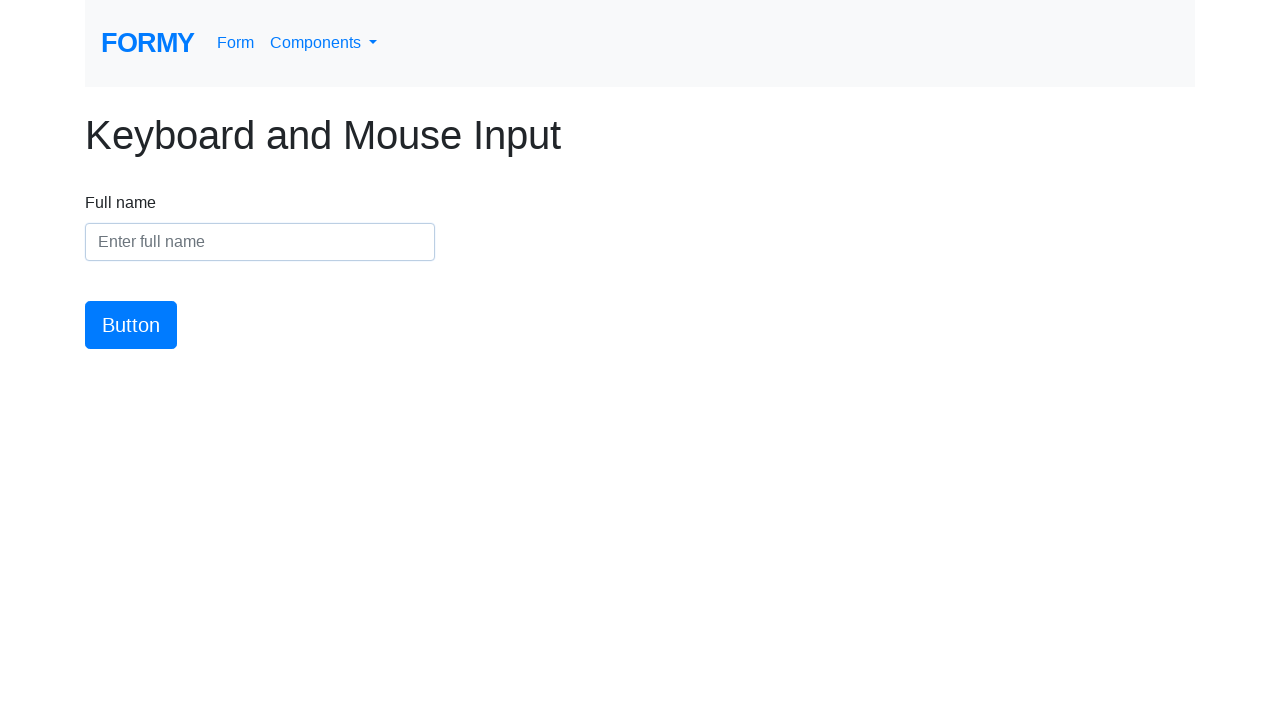

Entered 'janedoe2024' into the name field on input#name
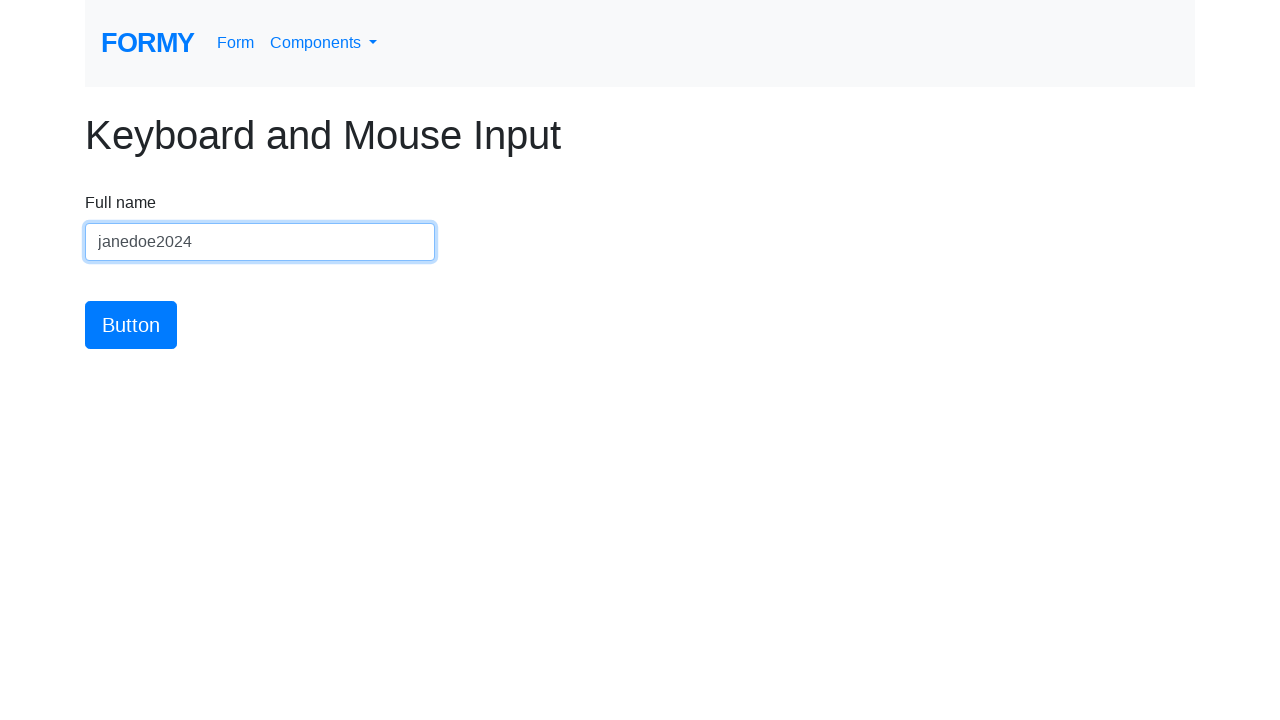

Clicked the submit button at (131, 325) on #button
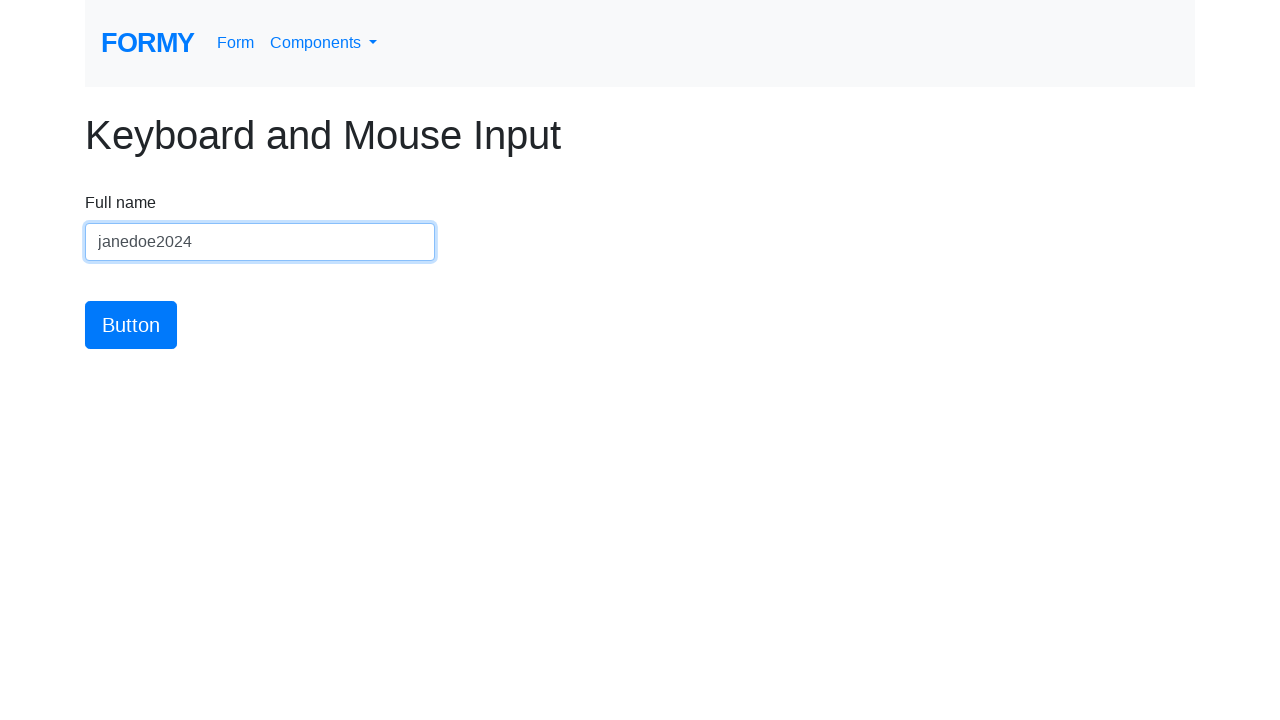

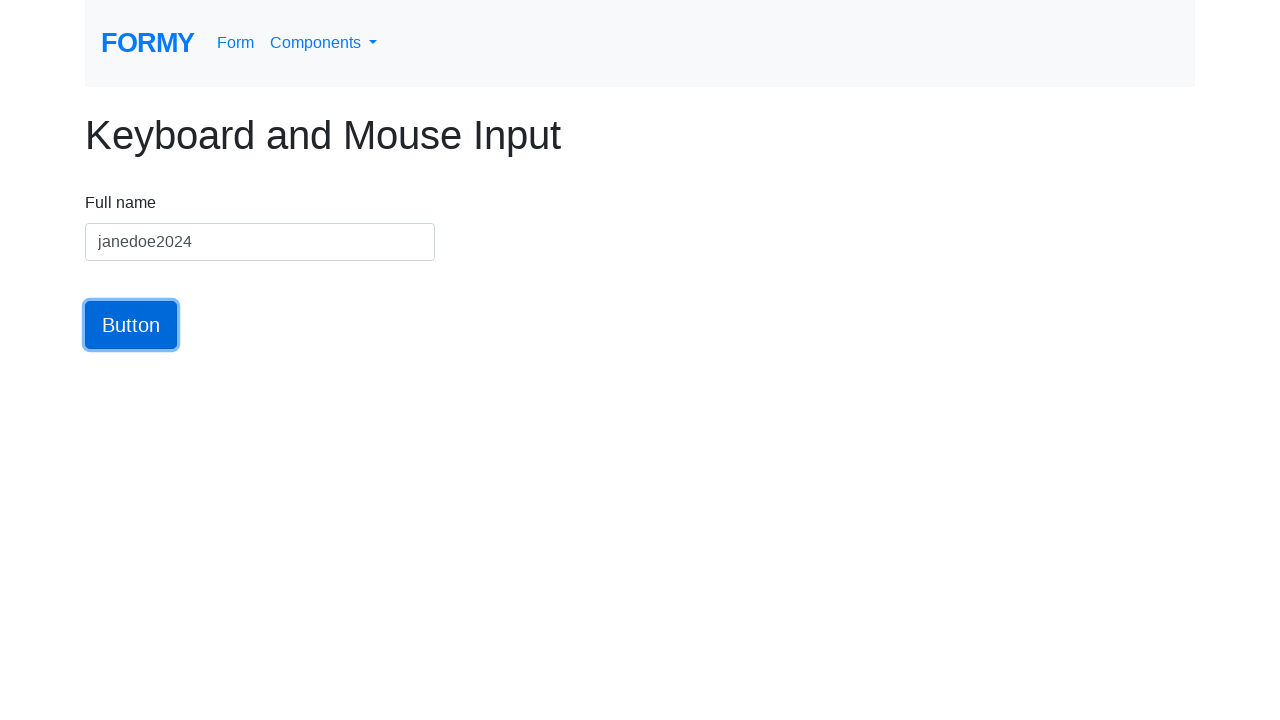